Tests token generation by double-clicking a button and verifying that a token in format XXX-XXX-XXX is generated

Starting URL: https://nickolusalex.github.io/automation_interview/

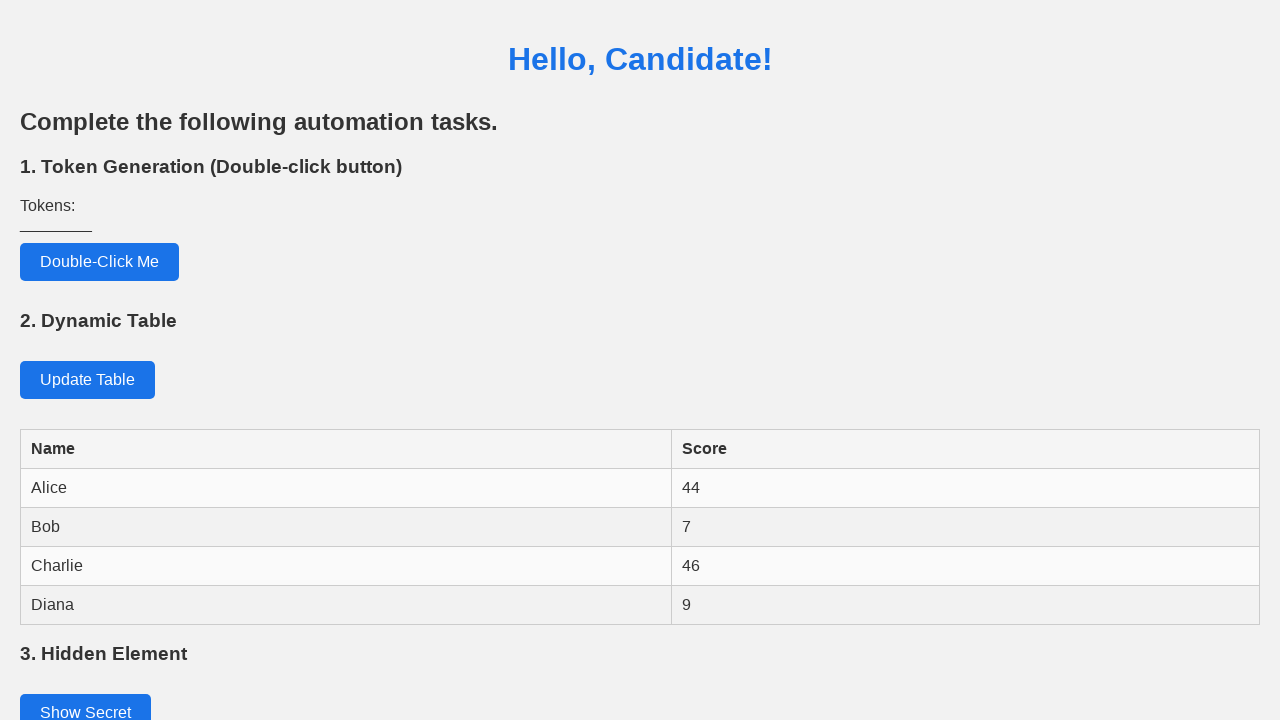

Double-clicked the 'Double-Click Me' button to trigger token generation at (100, 262) on text=Double-Click Me
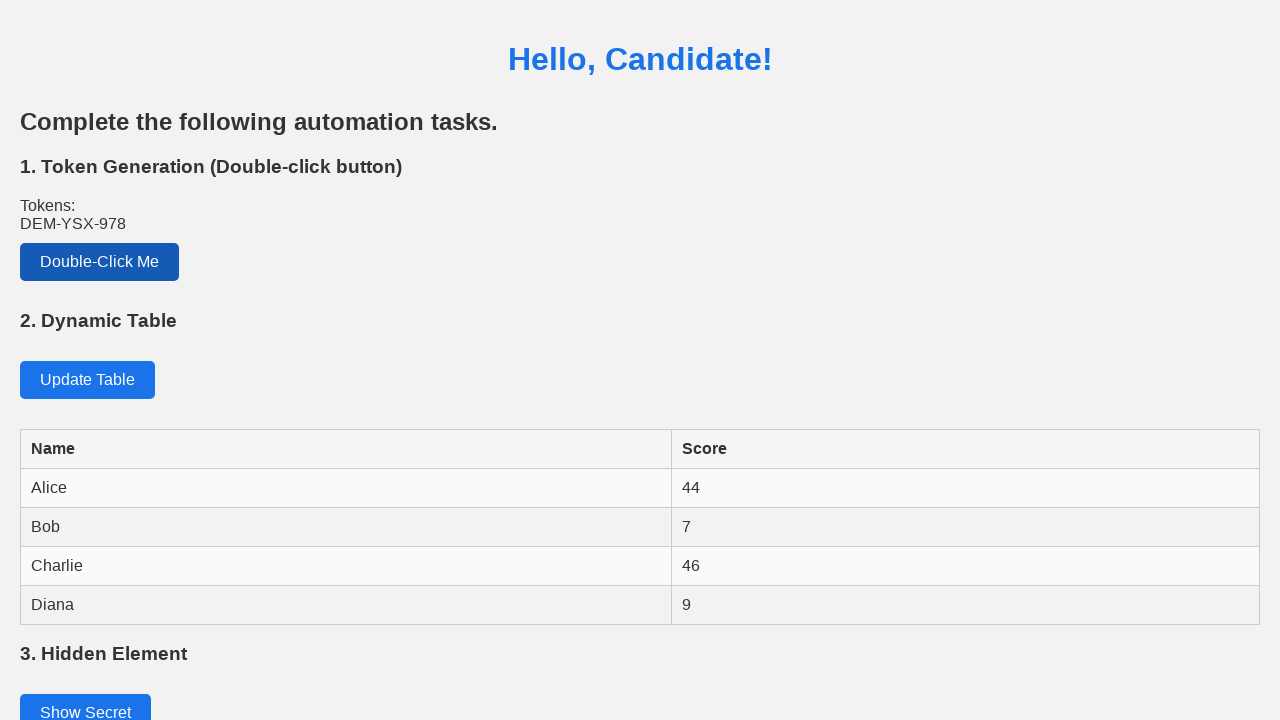

Verified that a token in format XXX-XXX-XXX was generated
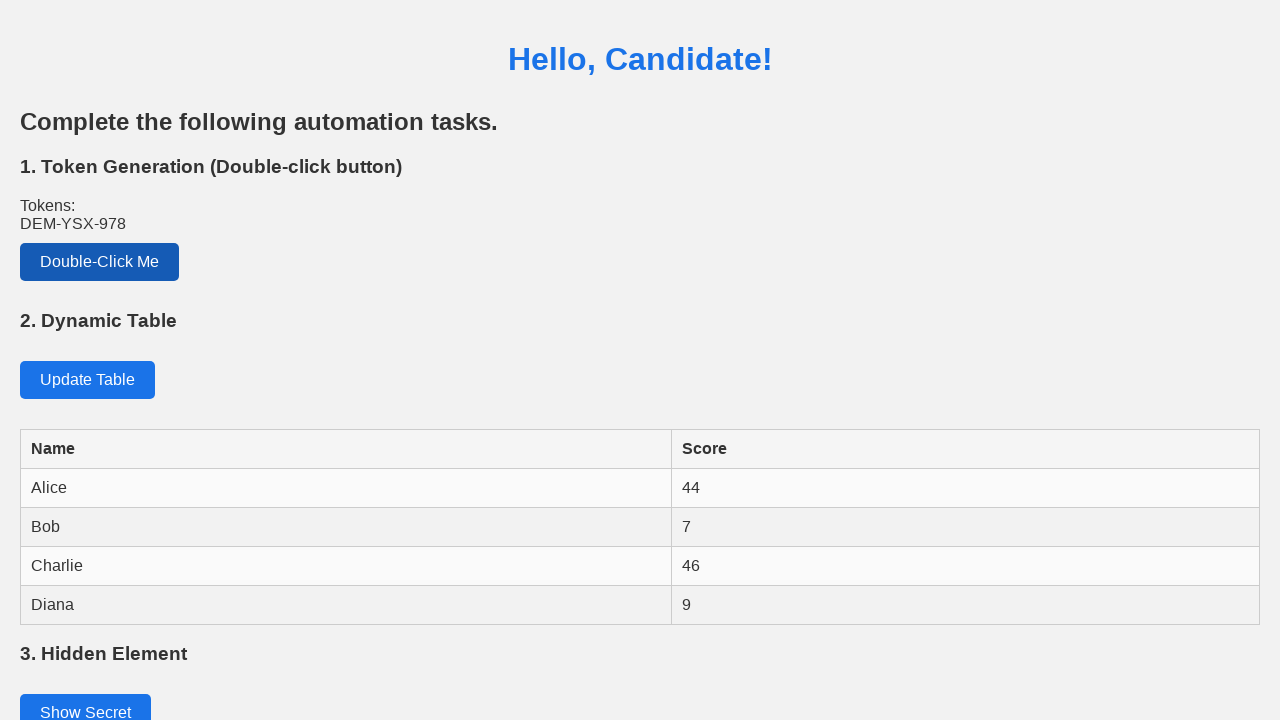

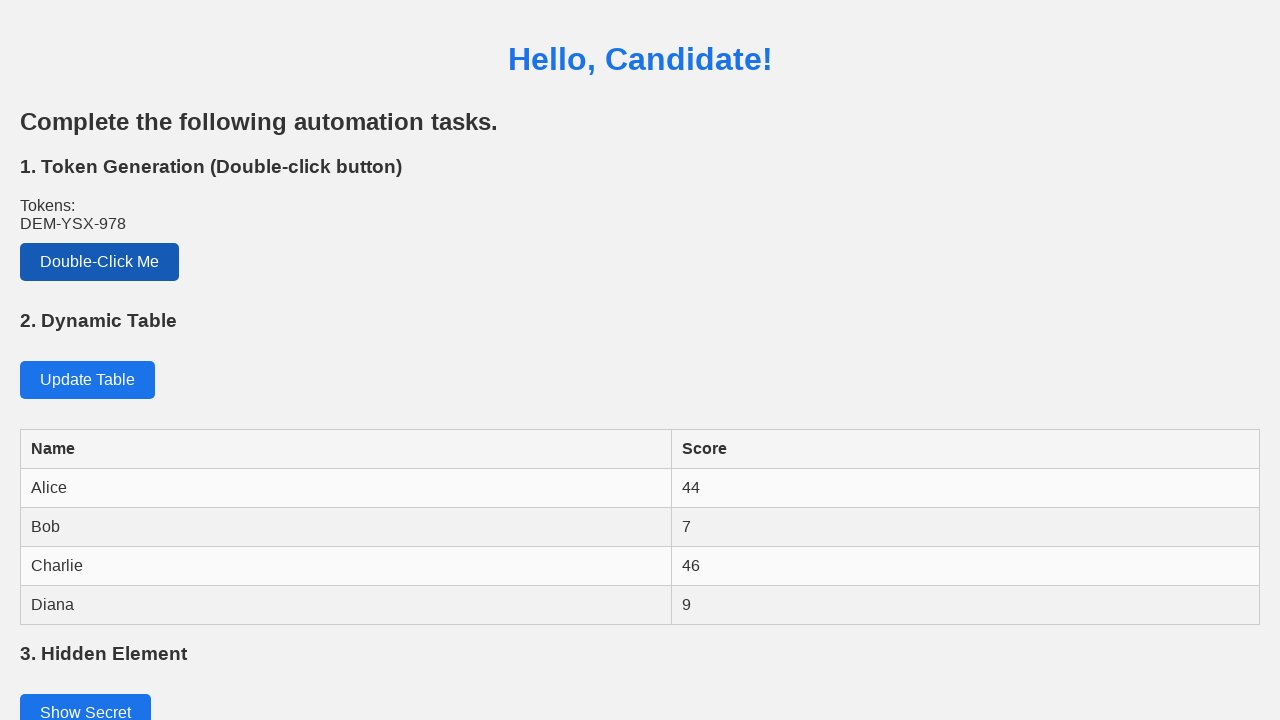